Tests opting out of A/B testing by adding an opt-out cookie after visiting the page, then refreshing to verify the page shows "No A/B Test"

Starting URL: http://the-internet.herokuapp.com/abtest

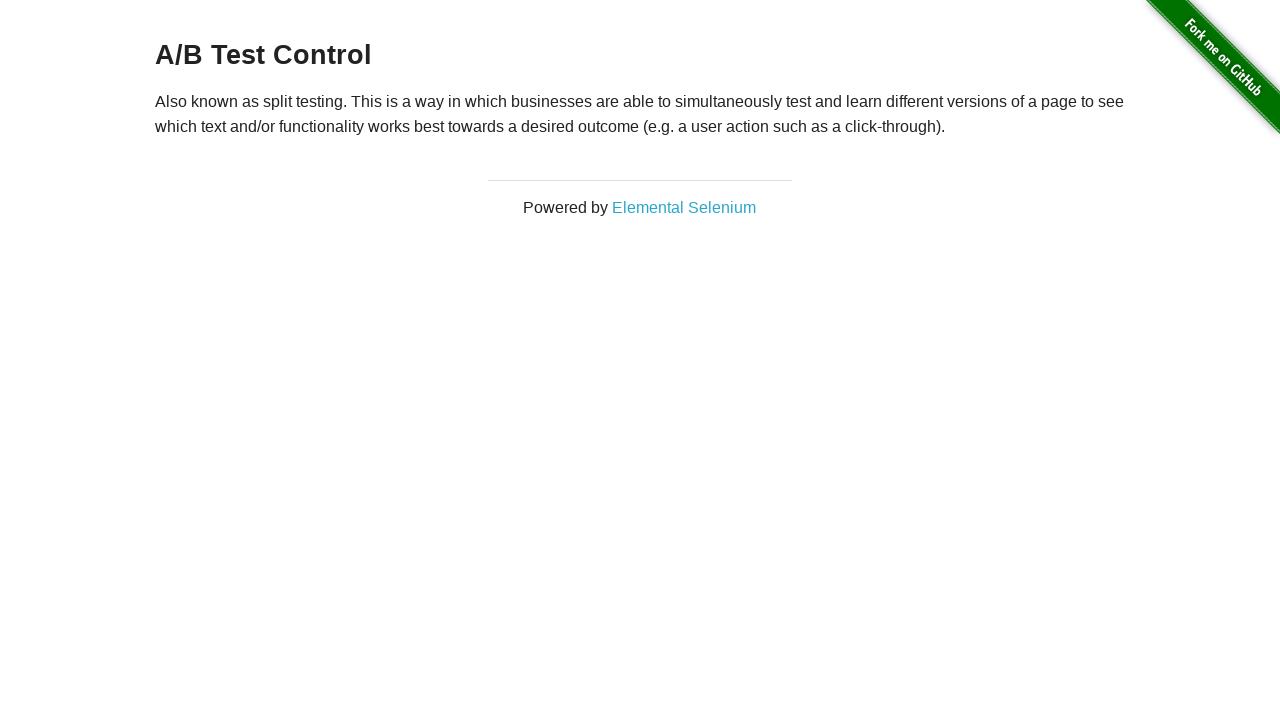

Navigated to A/B test page
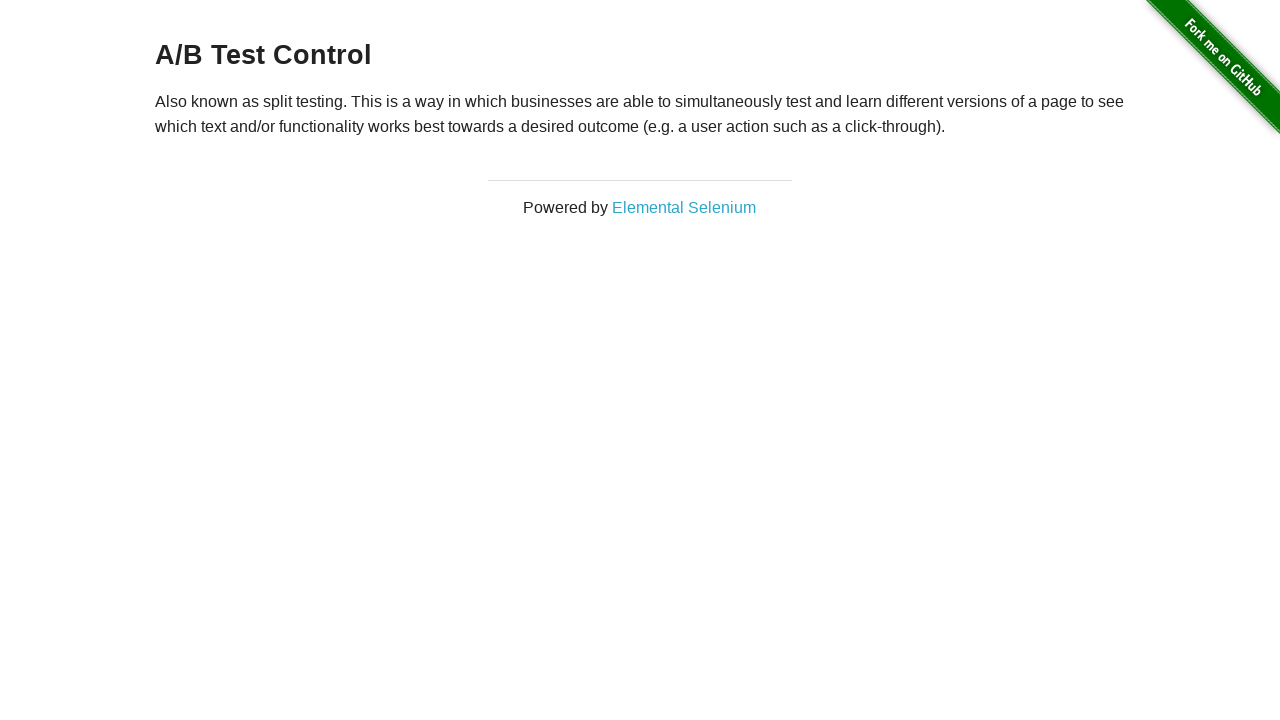

Retrieved heading text to check A/B test status
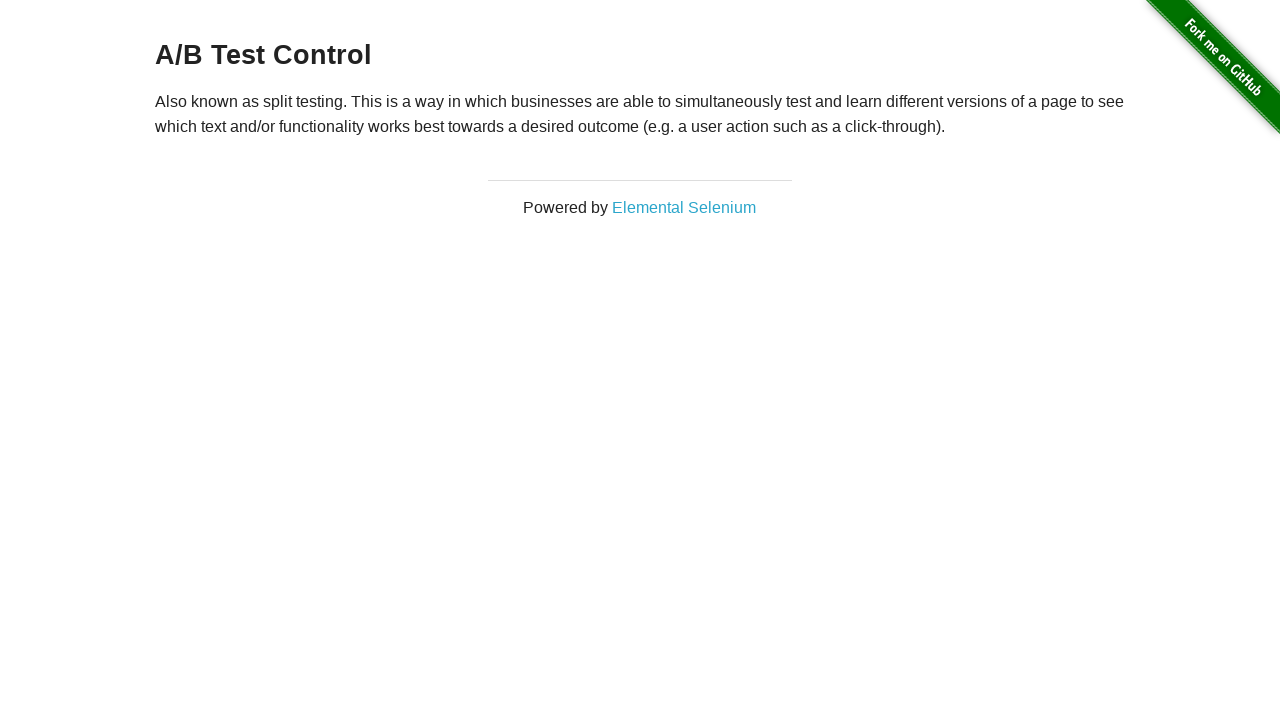

Added optimizelyOptOut cookie to opt out of A/B testing
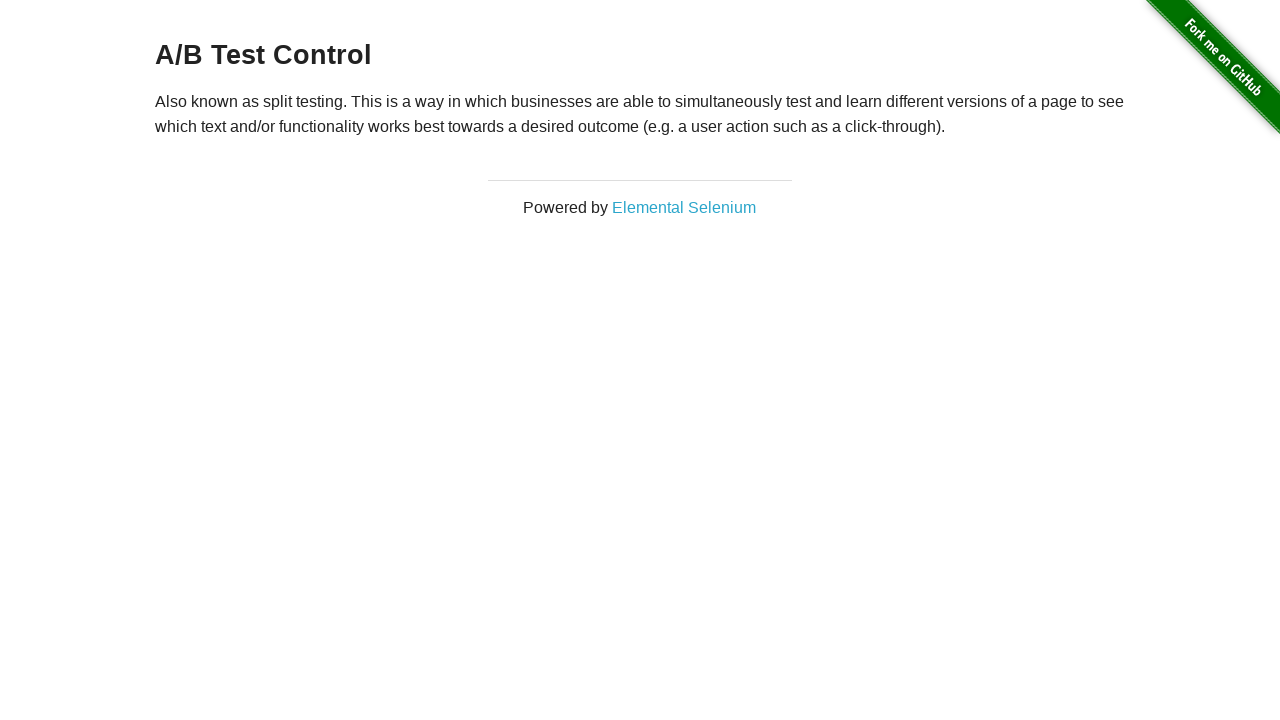

Reloaded page after adding opt-out cookie
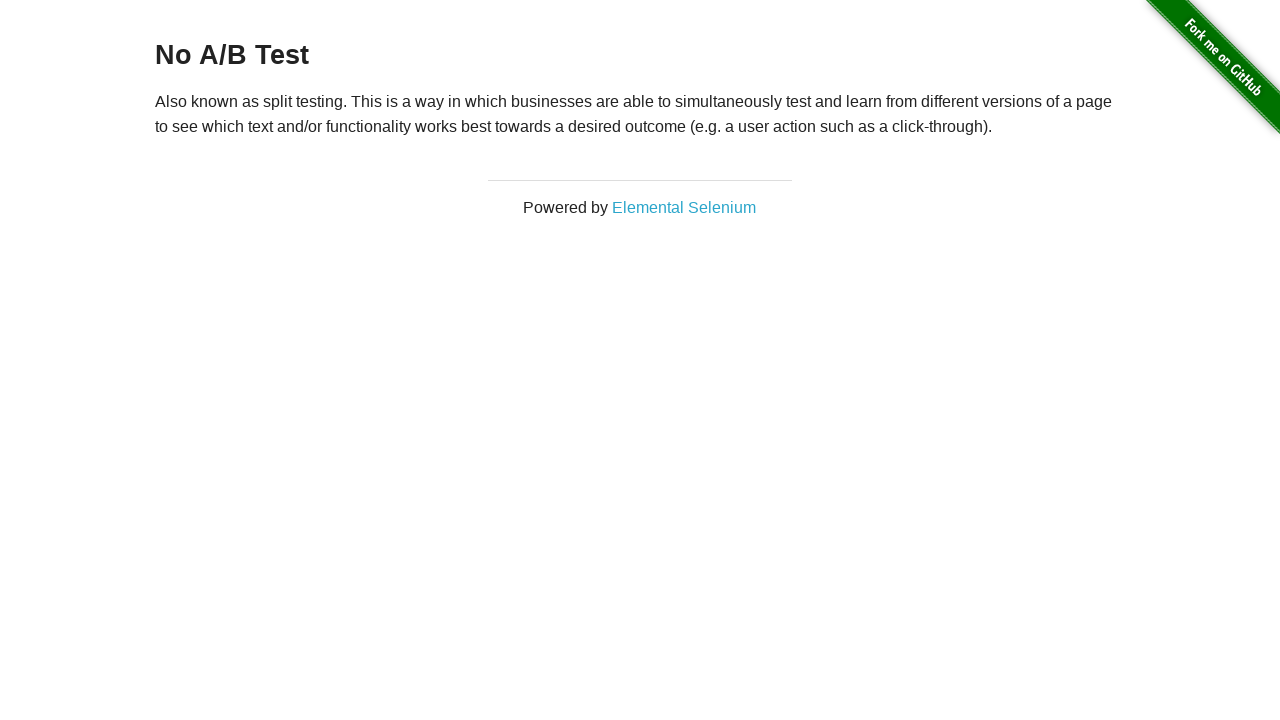

Waited for heading to load
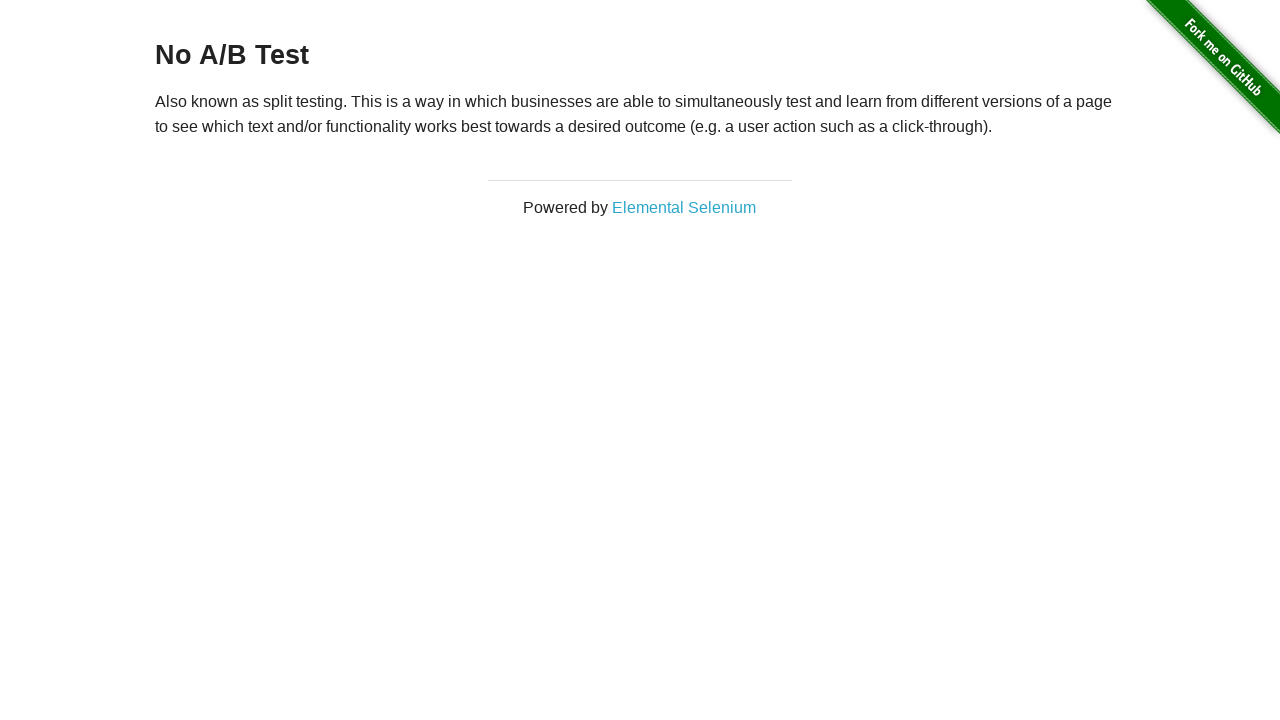

Verified heading shows: 'No A/B Test'
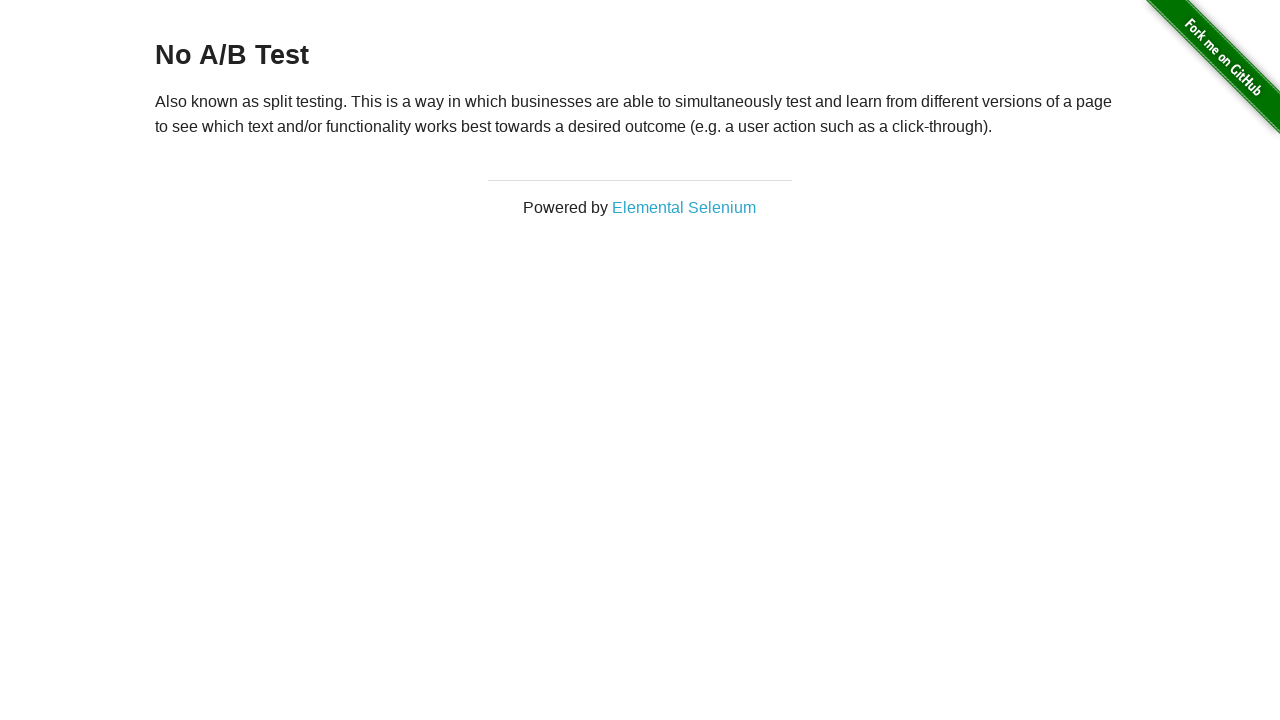

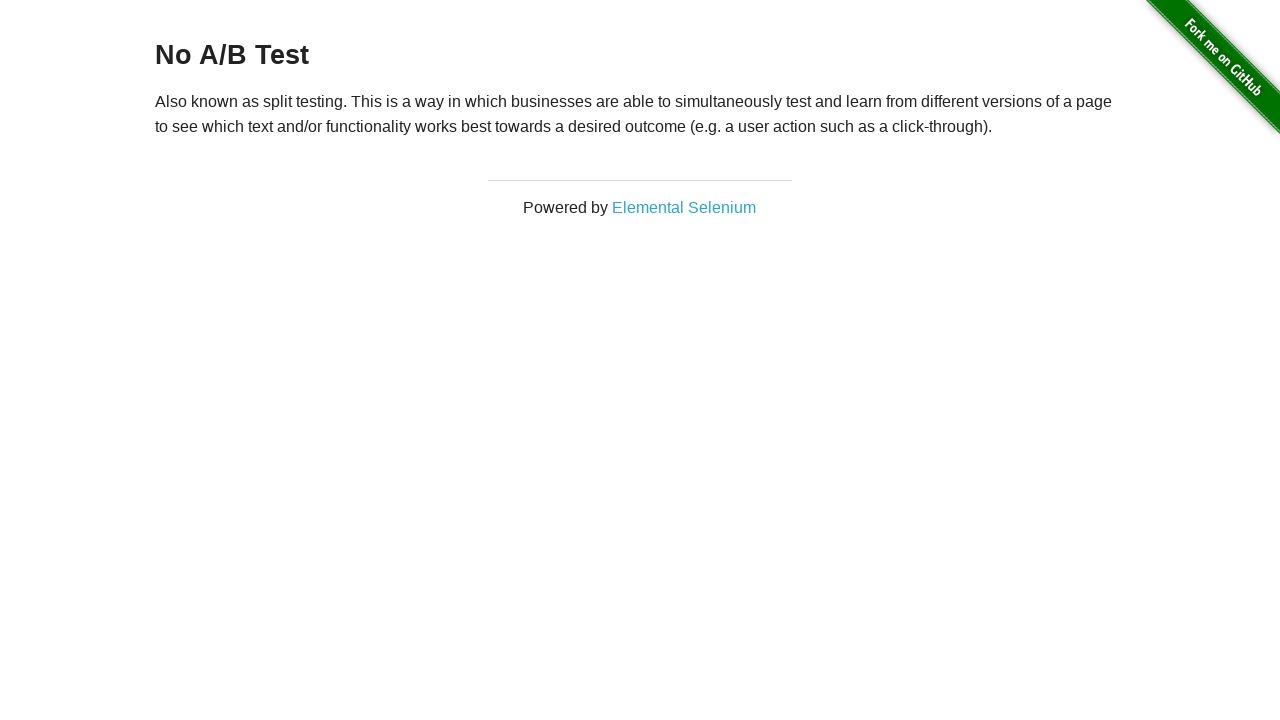